Tests handling of a modal popup window by waiting for it to appear and locating the close button

Starting URL: http://the-internet.herokuapp.com/entry_ad

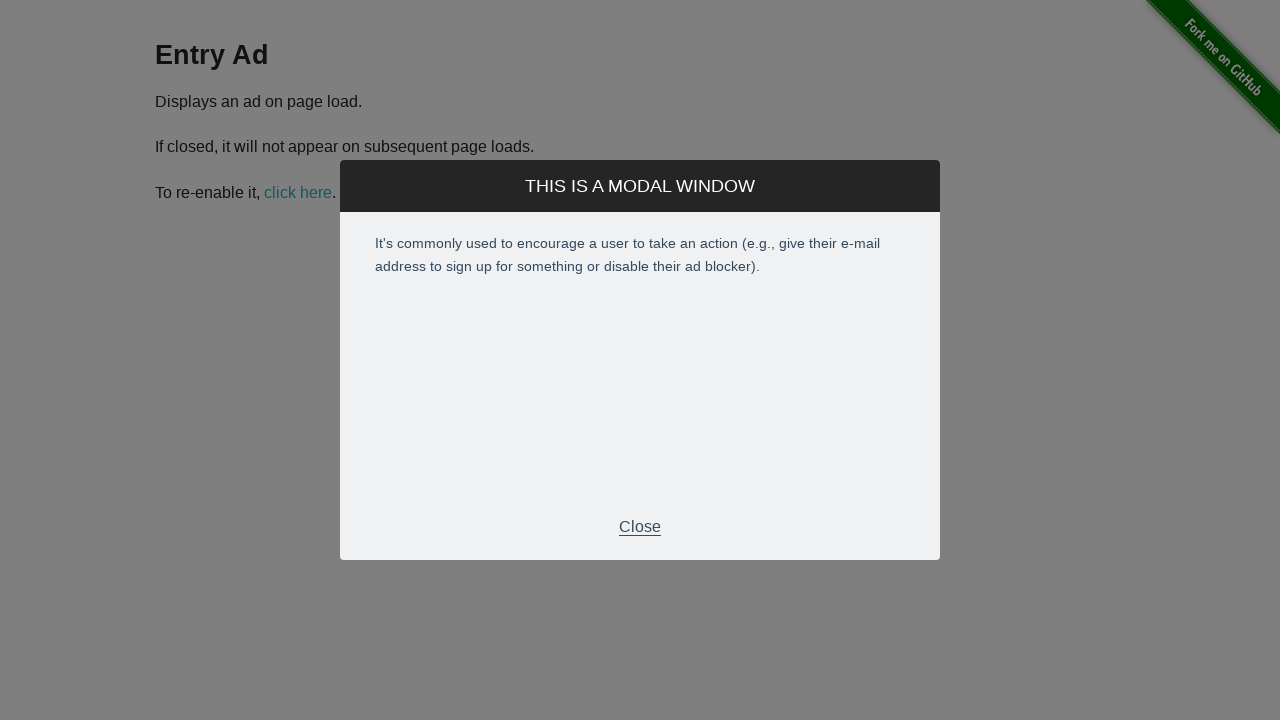

Modal popup window appeared and is visible
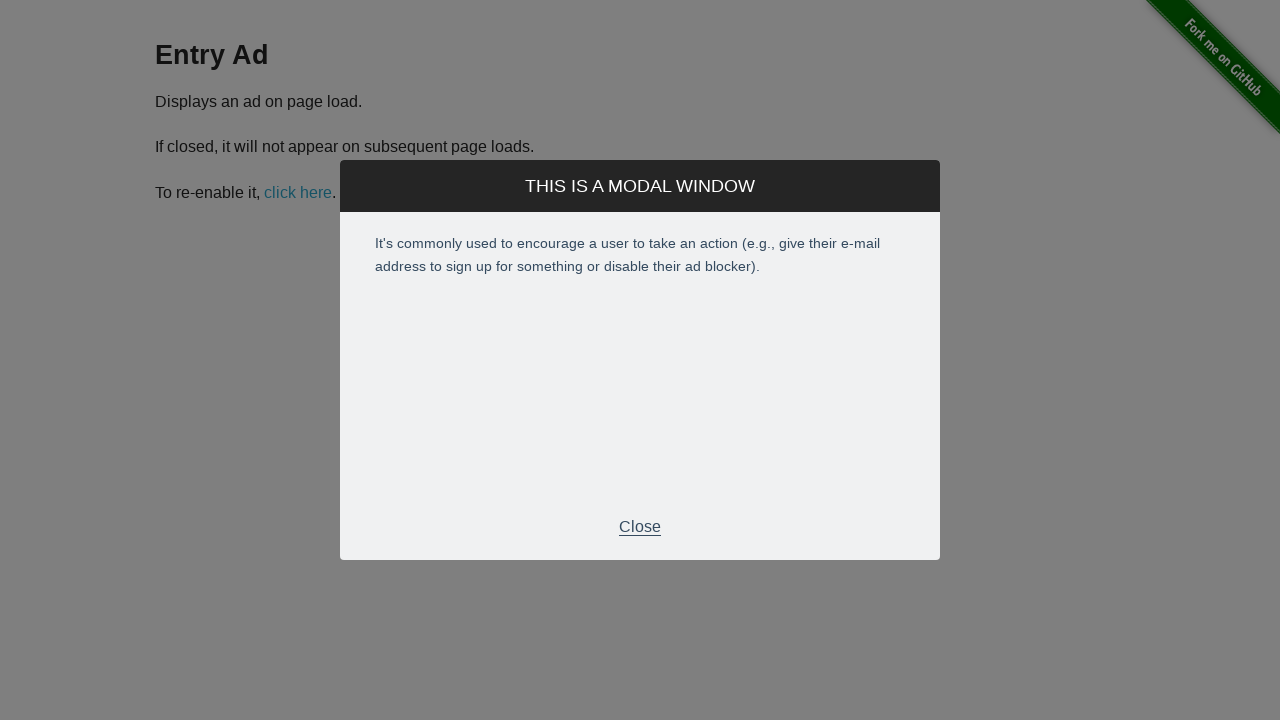

Modal footer with close button became visible
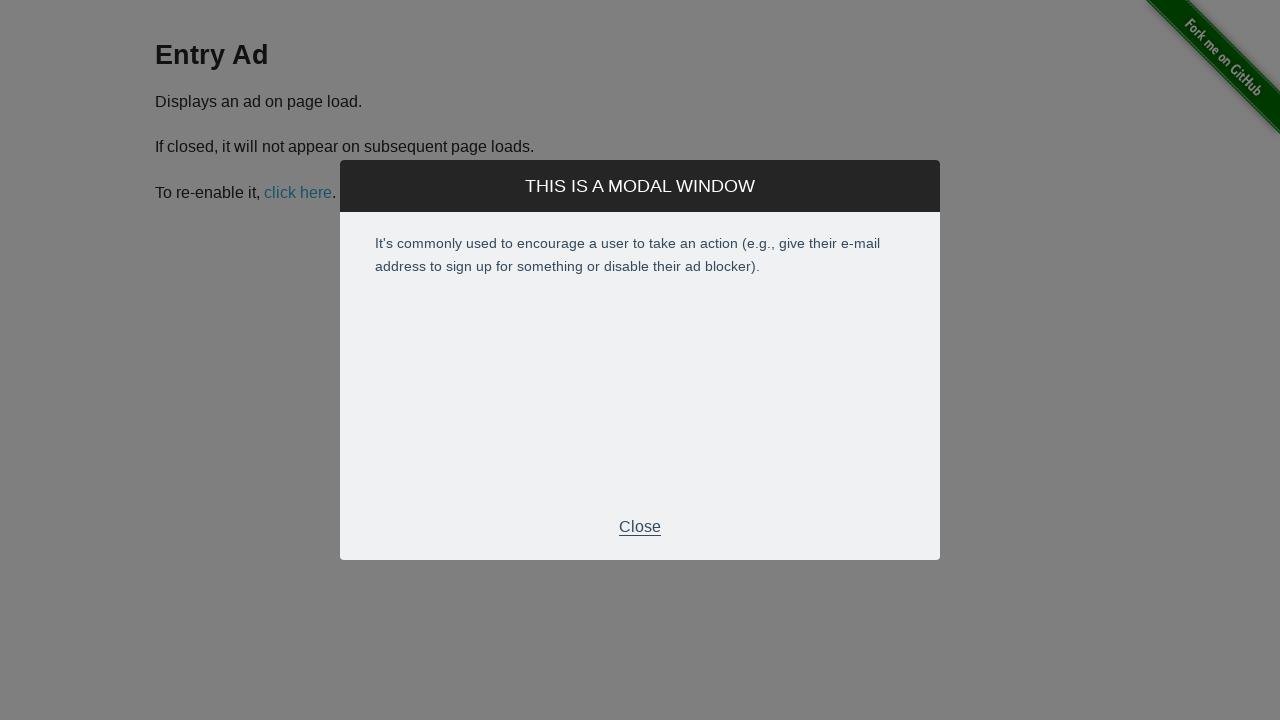

Clicked close button in modal footer at (640, 527) on .modal-footer
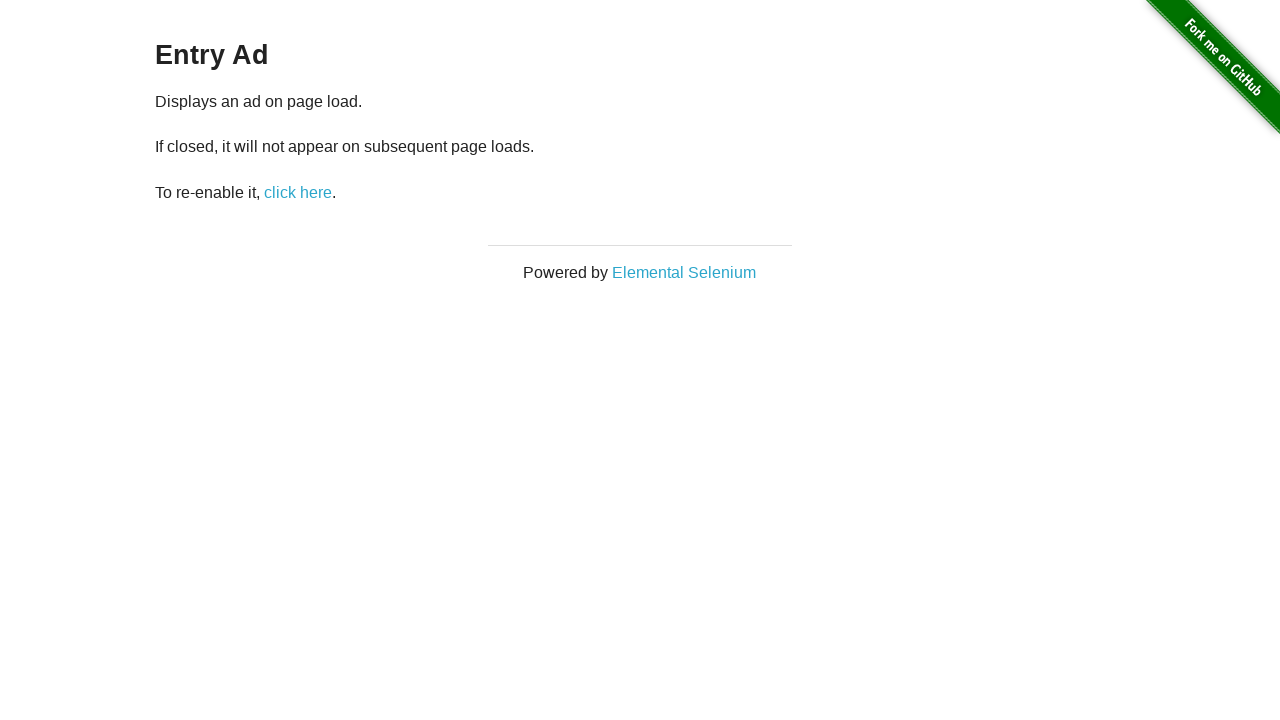

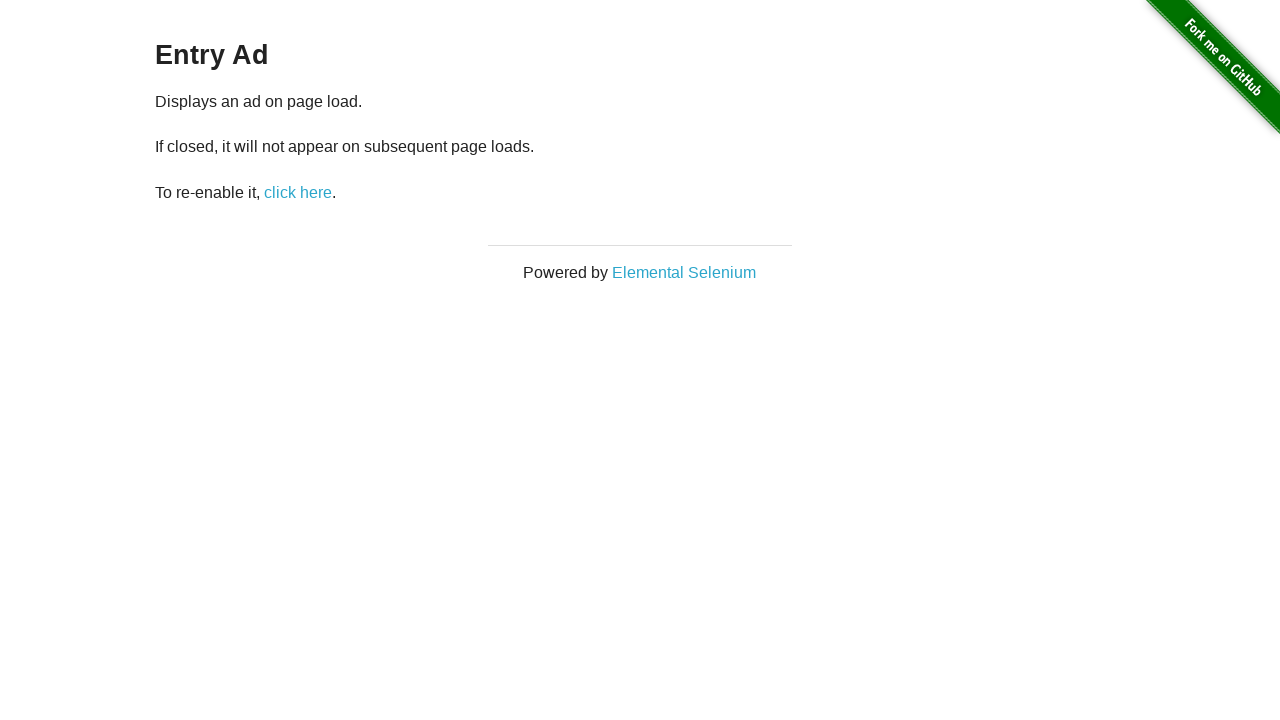